Tests the Text Box form on DemoQA by navigating to the Elements section, filling out the text box form with name, email, current address, and permanent address, then submitting and verifying the displayed results.

Starting URL: https://demoqa.com/

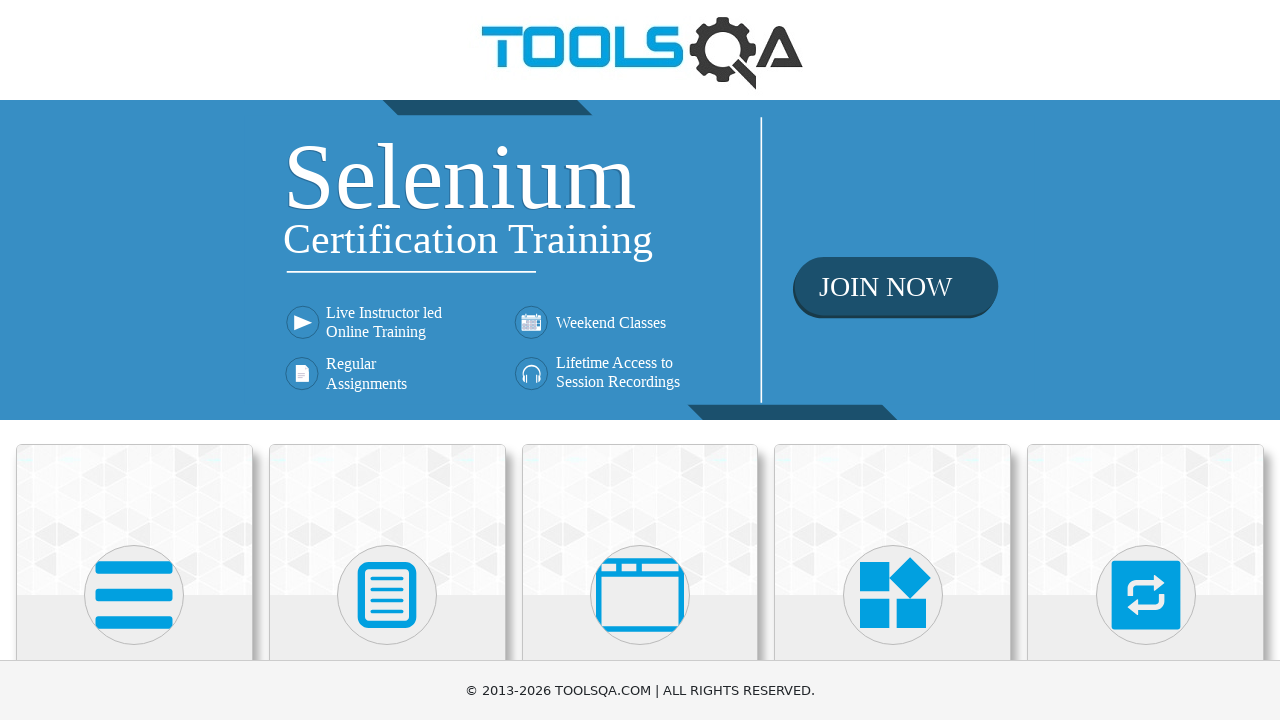

Scrolled down 400px to view Elements section
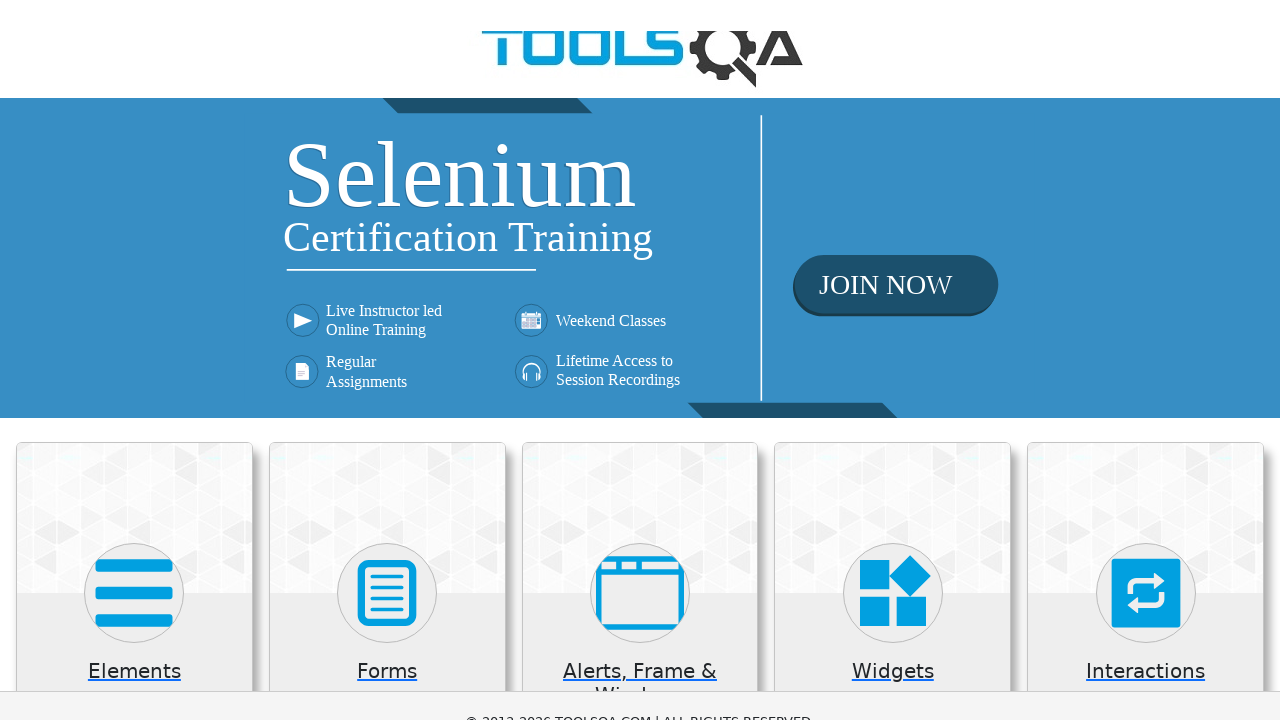

Clicked on Elements card at (134, 273) on xpath=//h5[text()='Elements']
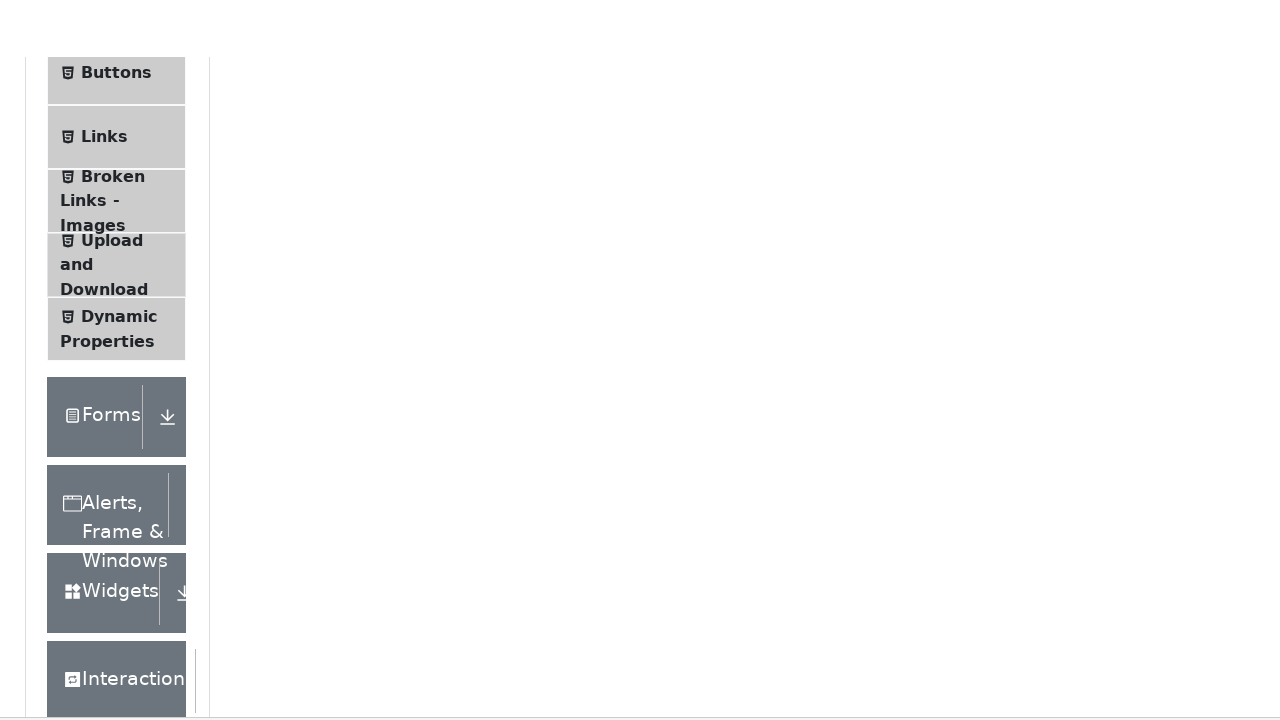

Clicked on Text Box menu item at (119, 261) on xpath=//span[text()='Text Box']
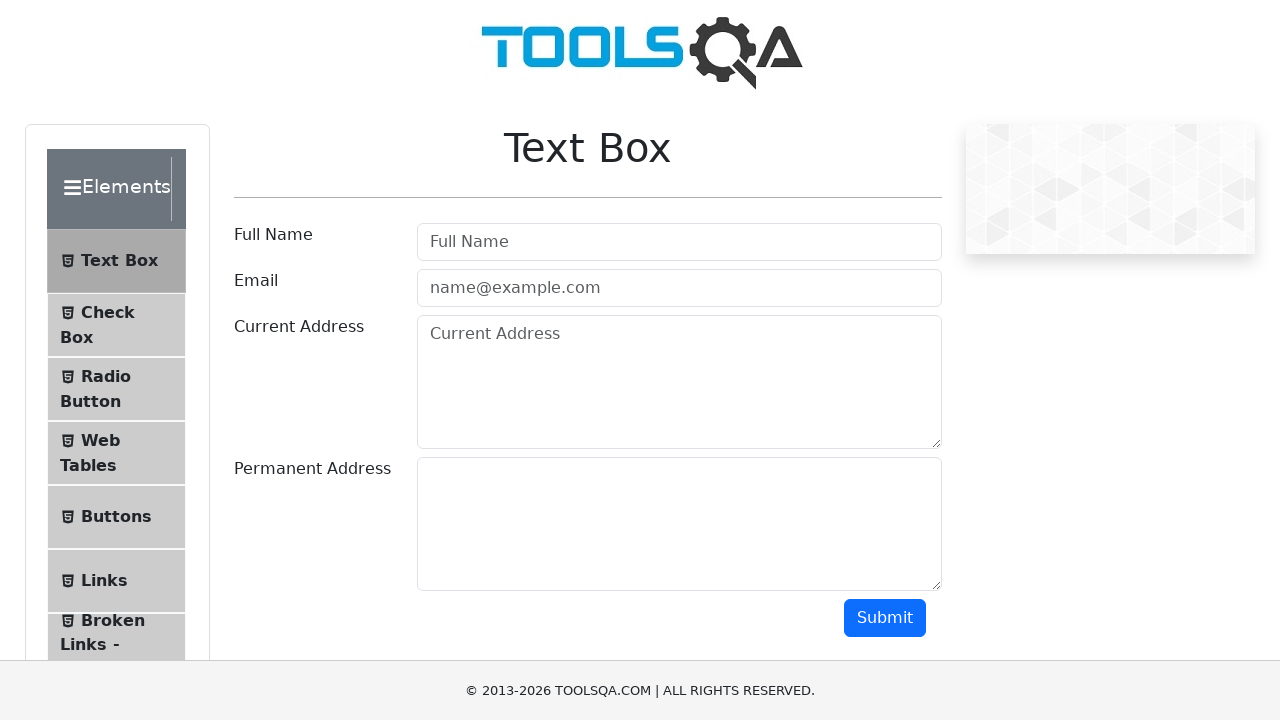

Filled Full Name field with 'Radu Chindris' on #userName
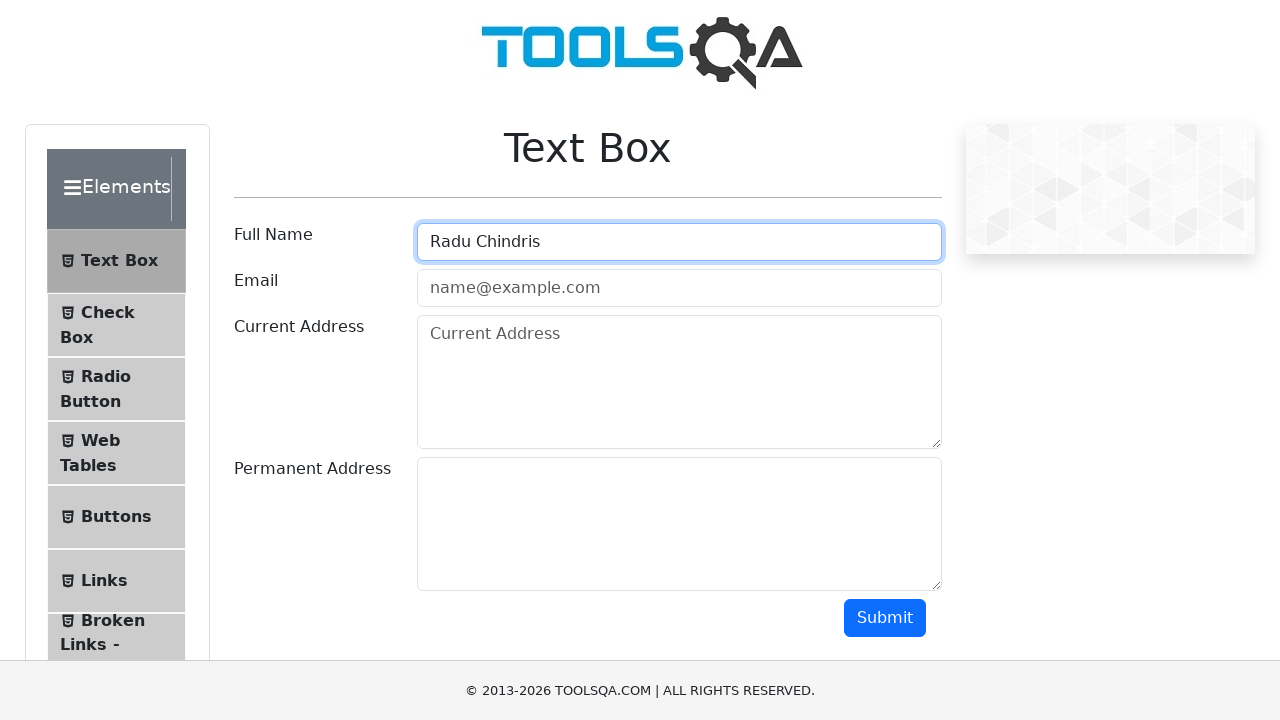

Filled Email field with 'r@r.com' on #userEmail
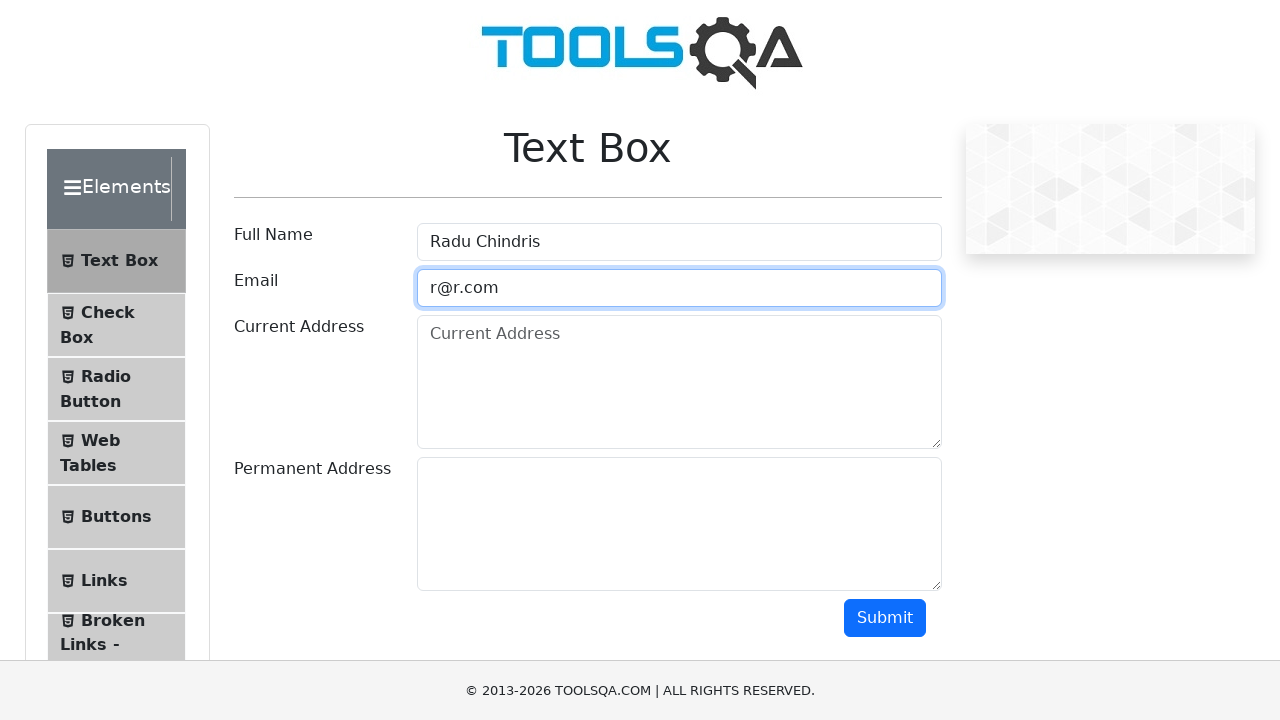

Filled Current Address field with 'Fabricii de Zahar nr 3' on #currentAddress
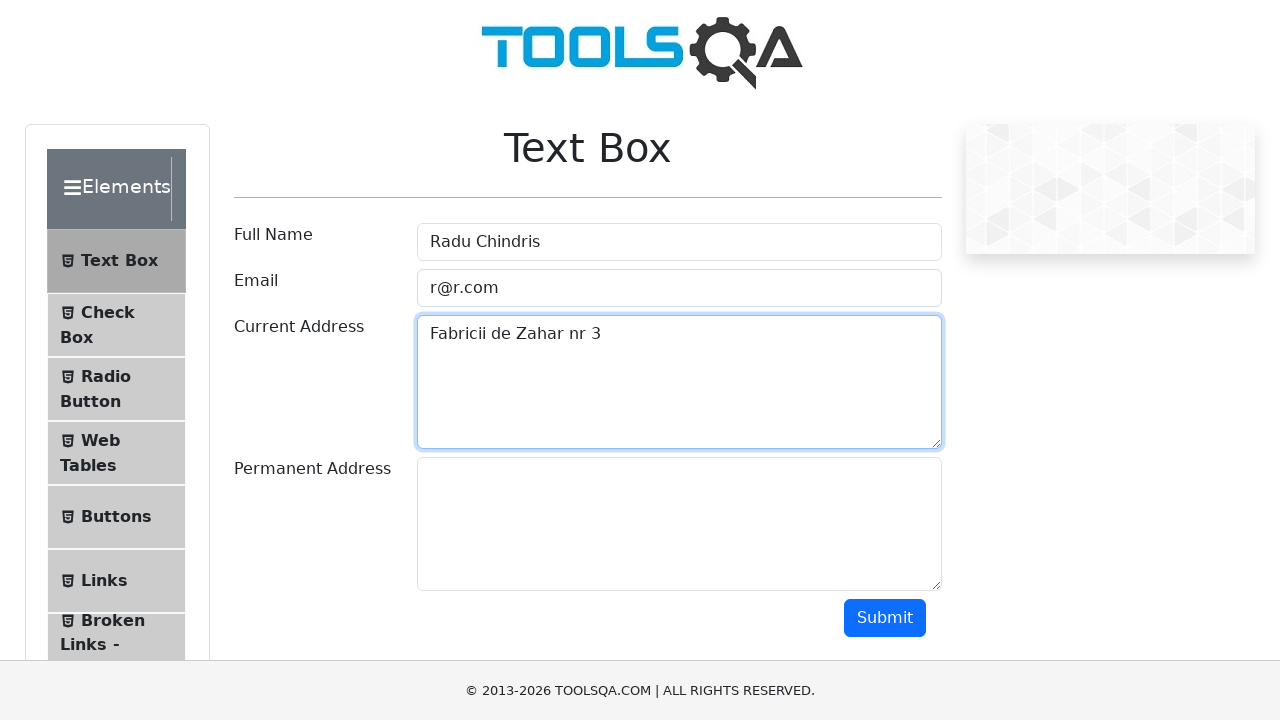

Filled Permanent Address field with 'Oasului 321' on #permanentAddress
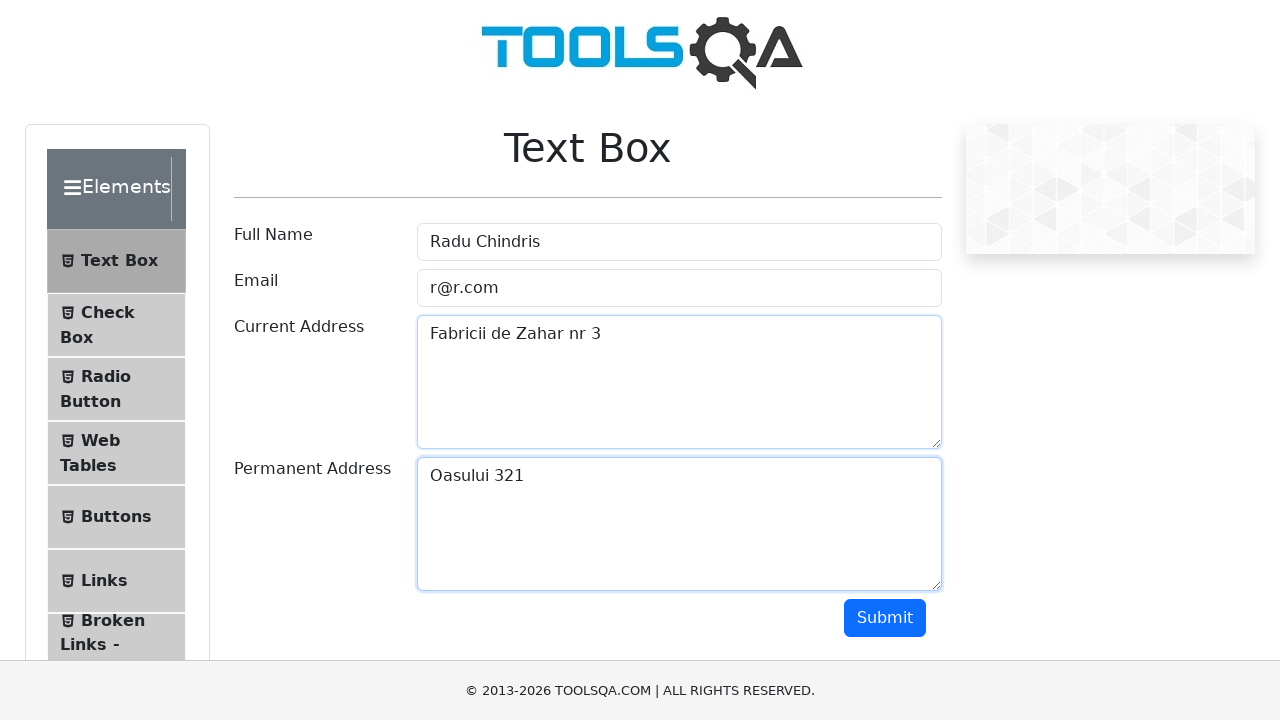

Scrolled Submit button into view
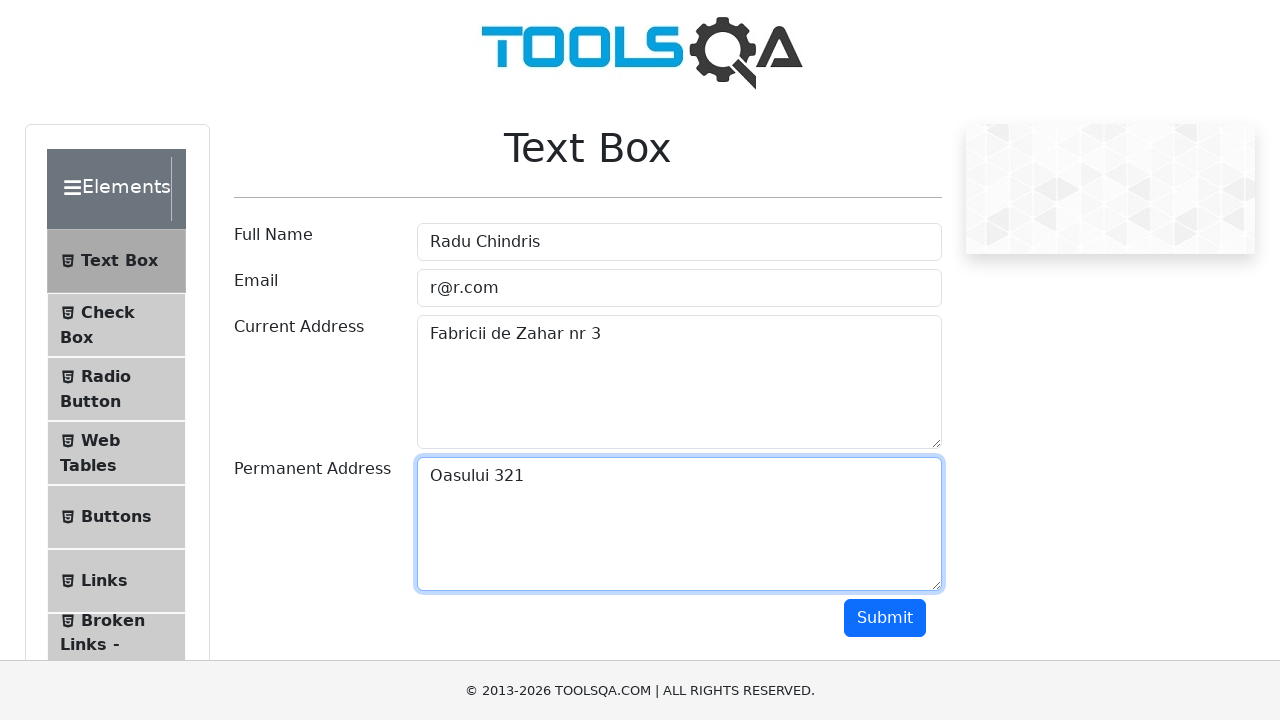

Clicked Submit button to submit the text box form at (885, 618) on #submit
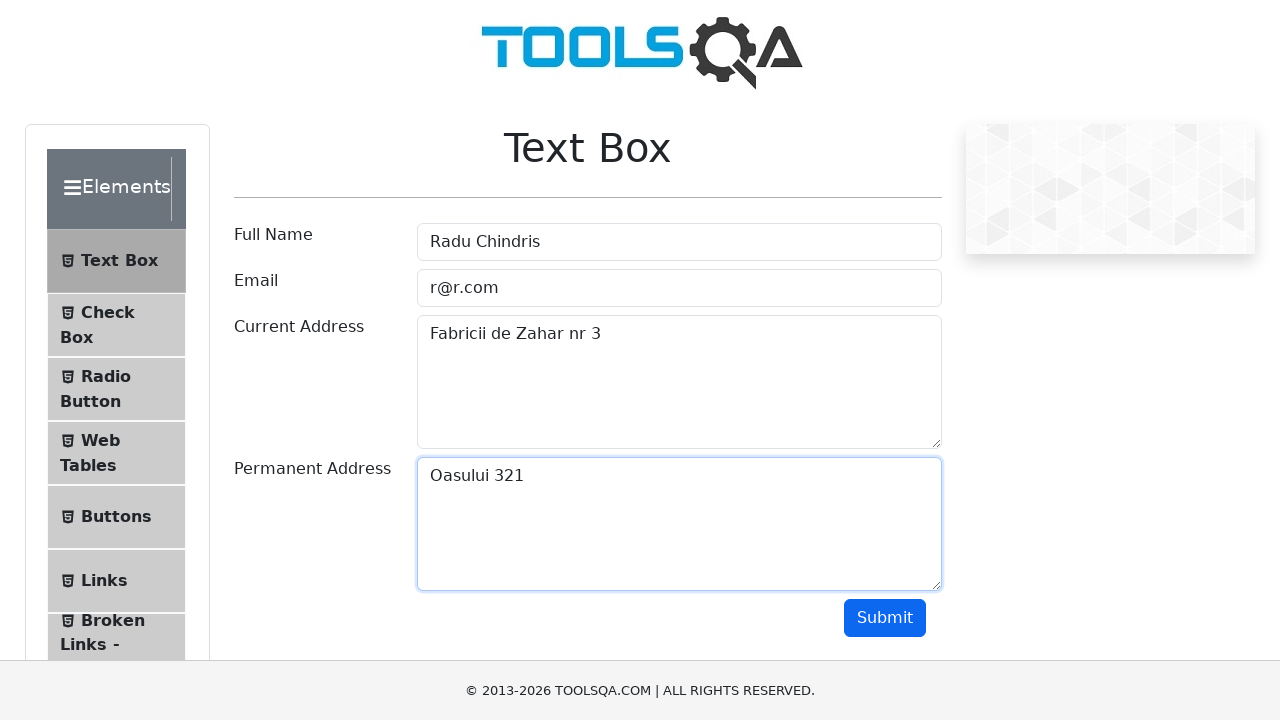

Form submission results loaded and displayed
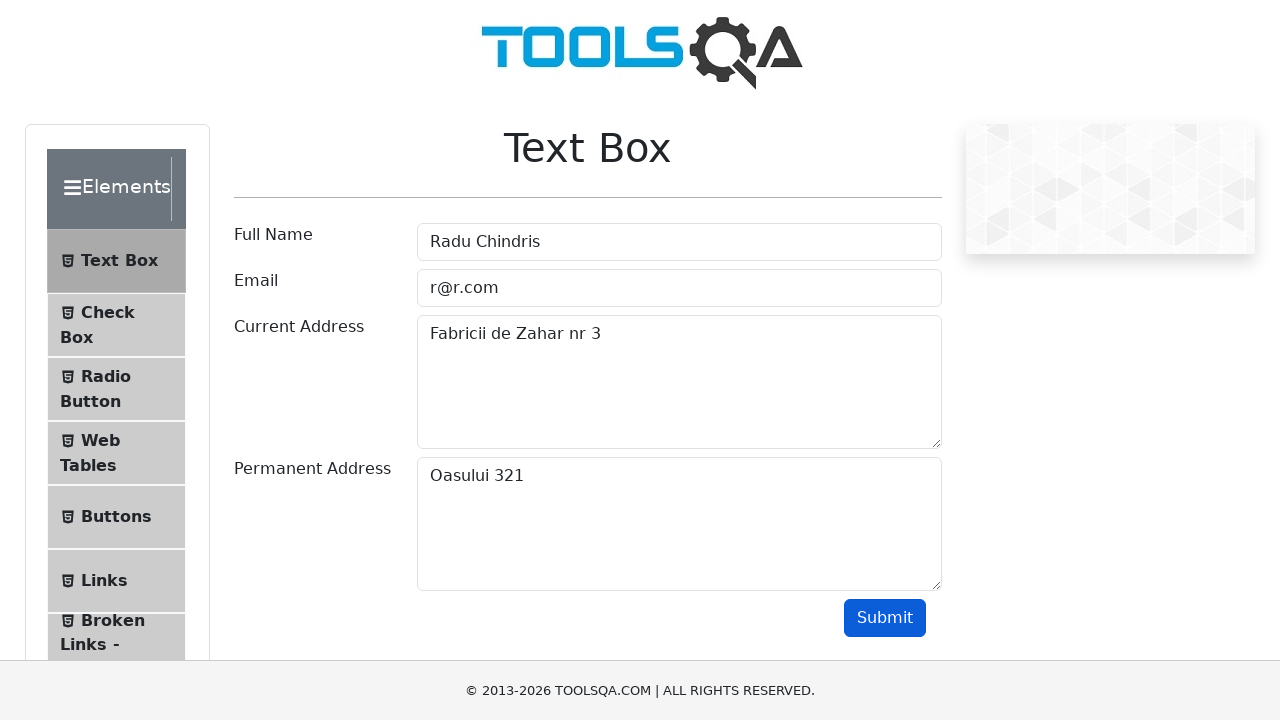

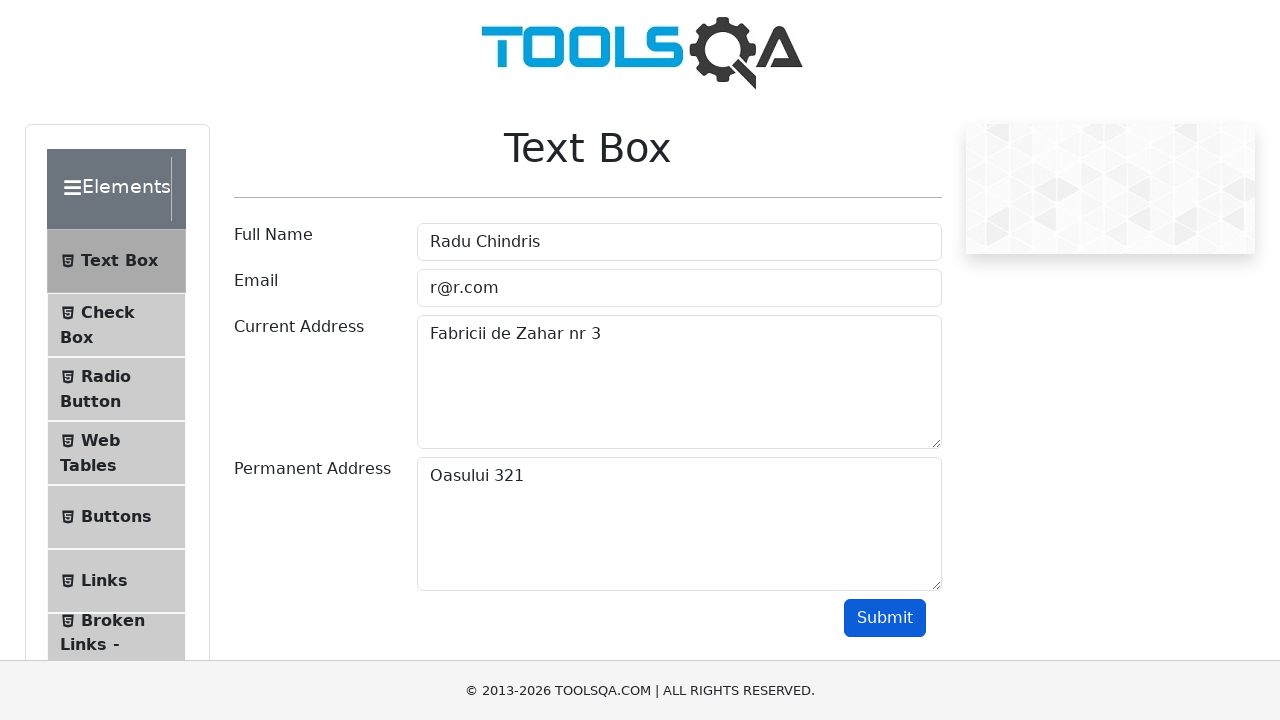